Tests that error message disappears when close button is clicked

Starting URL: https://the-internet.herokuapp.com/

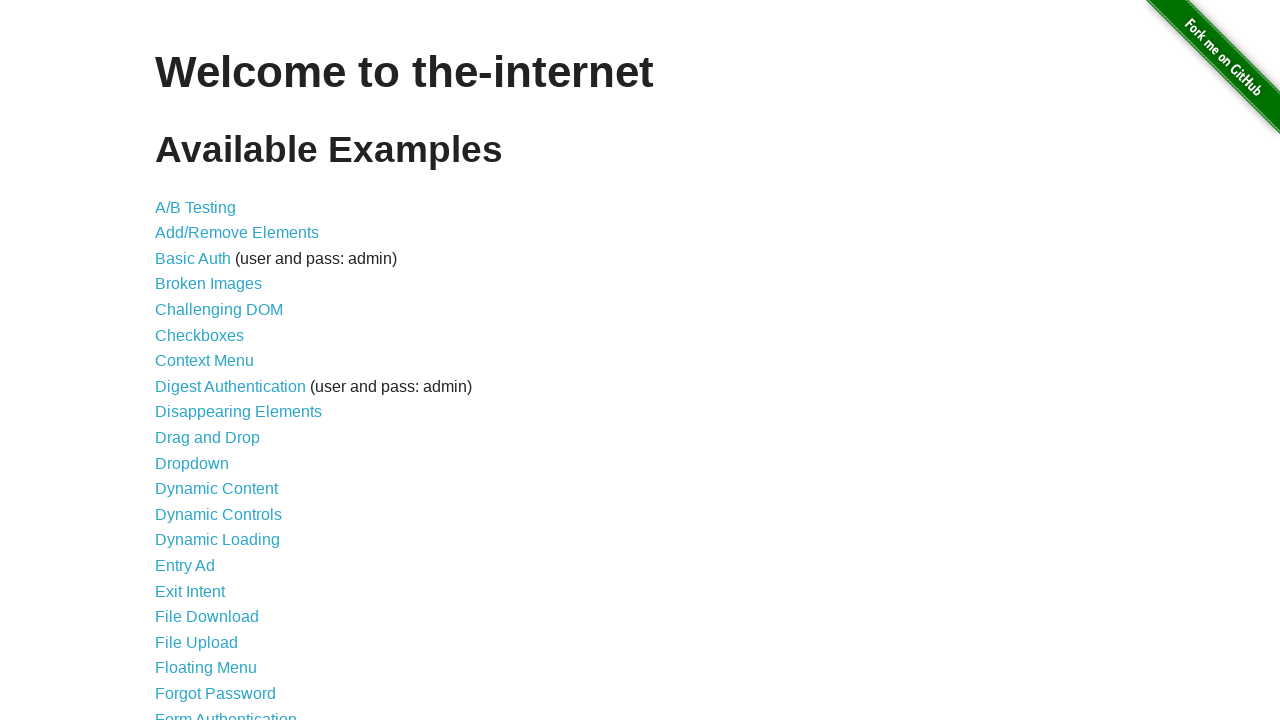

Clicked on Form Authentication link at (226, 712) on text='Form Authentication'
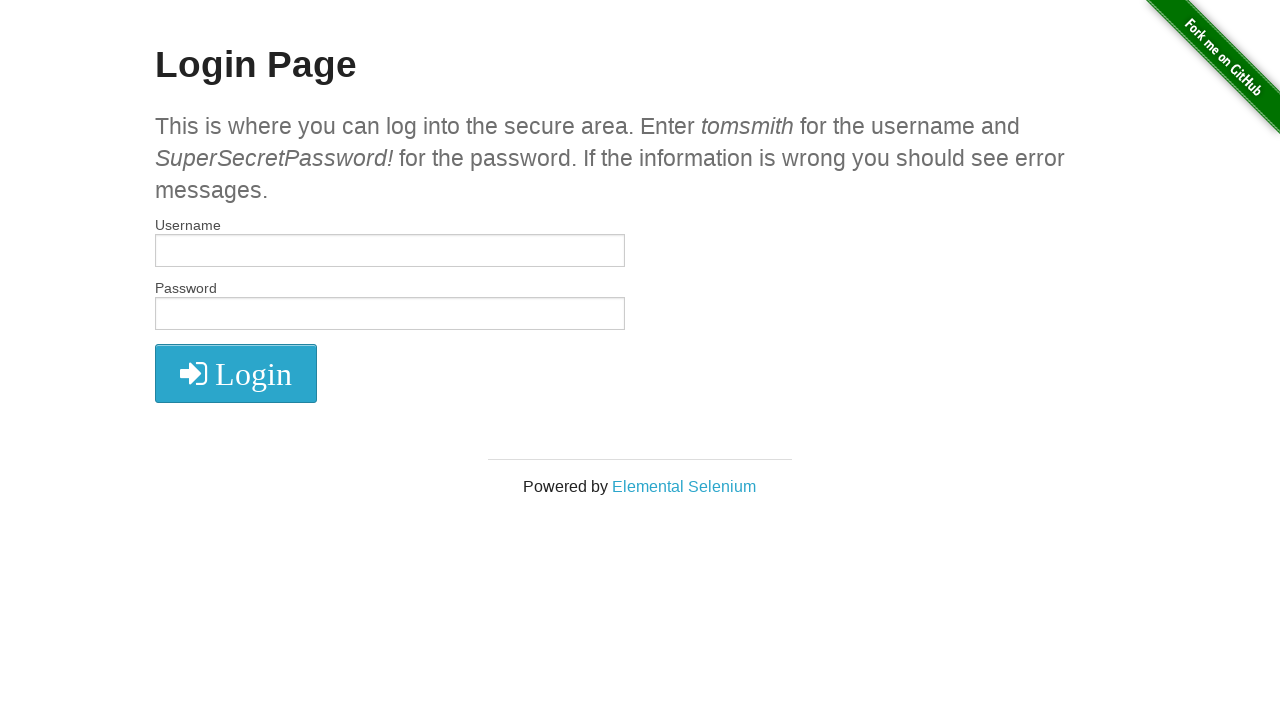

Clicked login button to trigger error message at (236, 373) on button
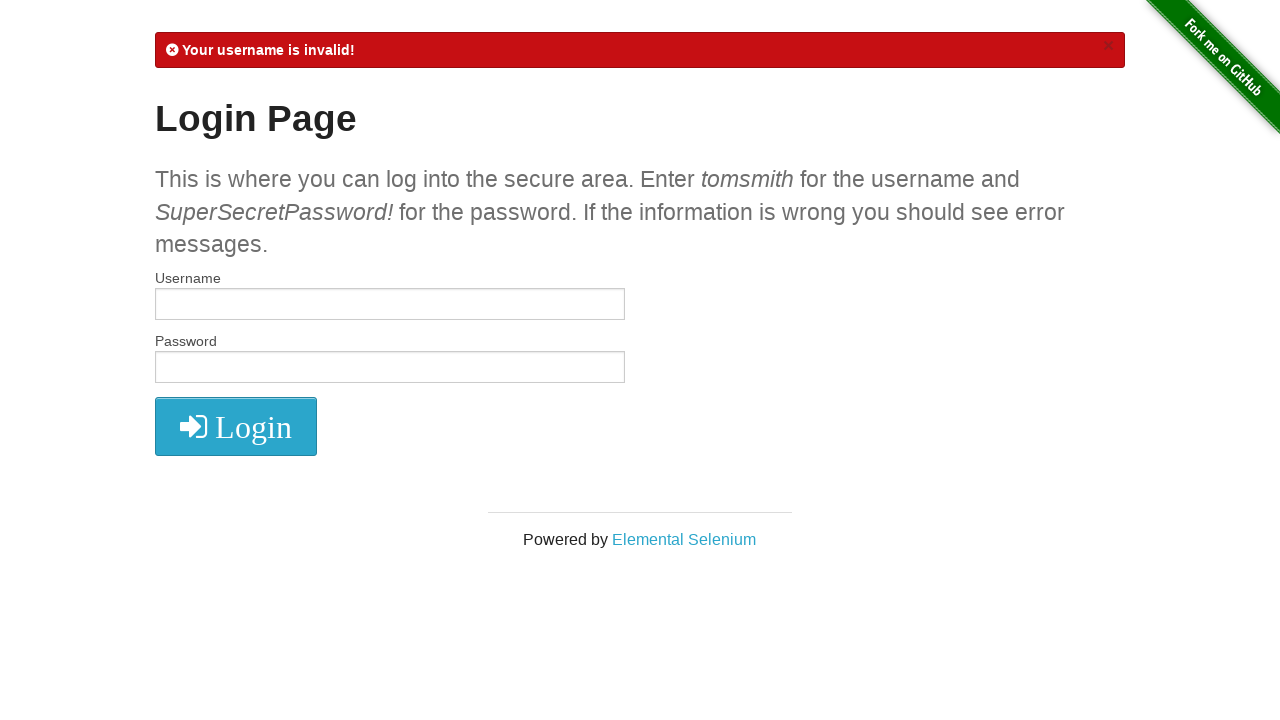

Clicked close button on error message at (1108, 46) on a.close
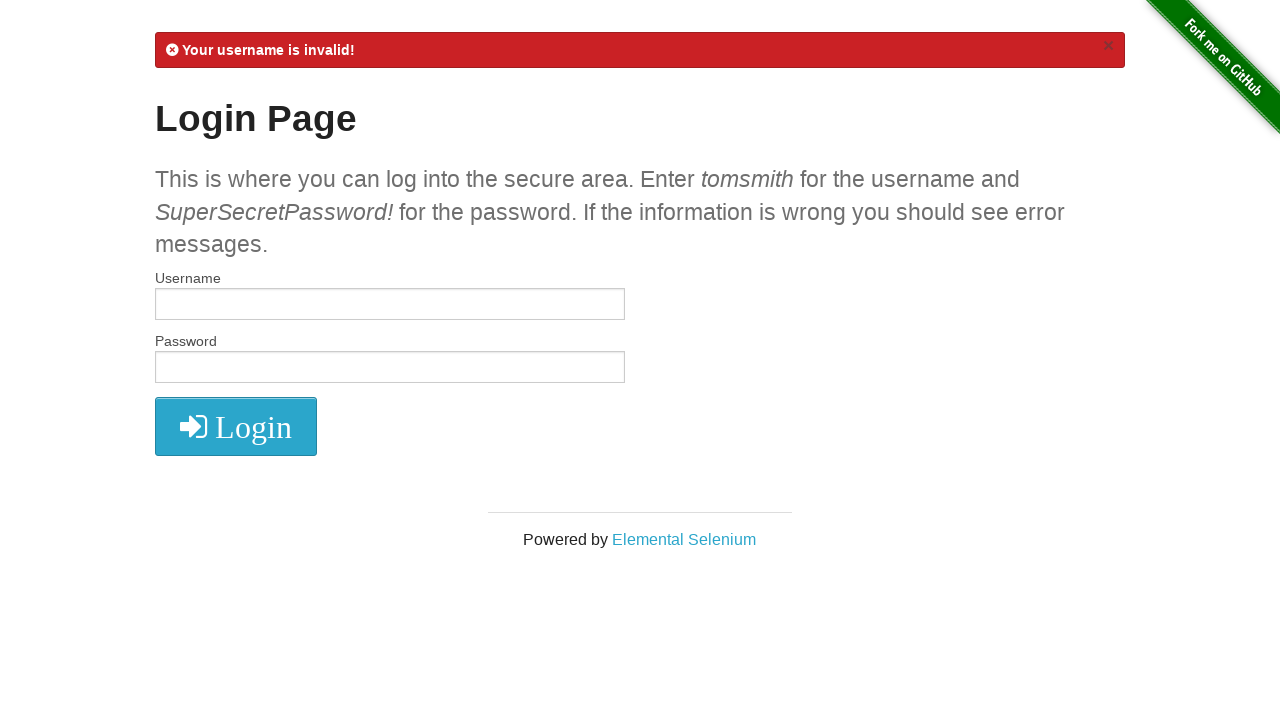

Waited 5 seconds for error message to disappear
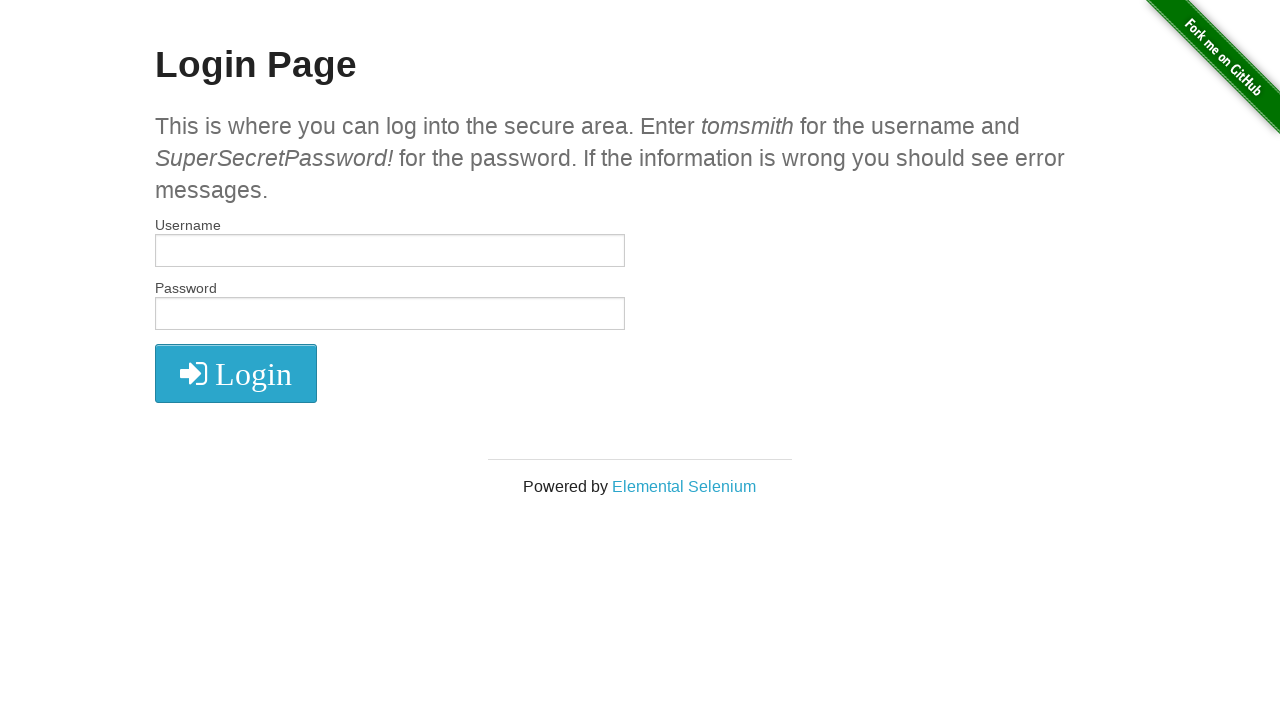

Verified that error message is no longer visible
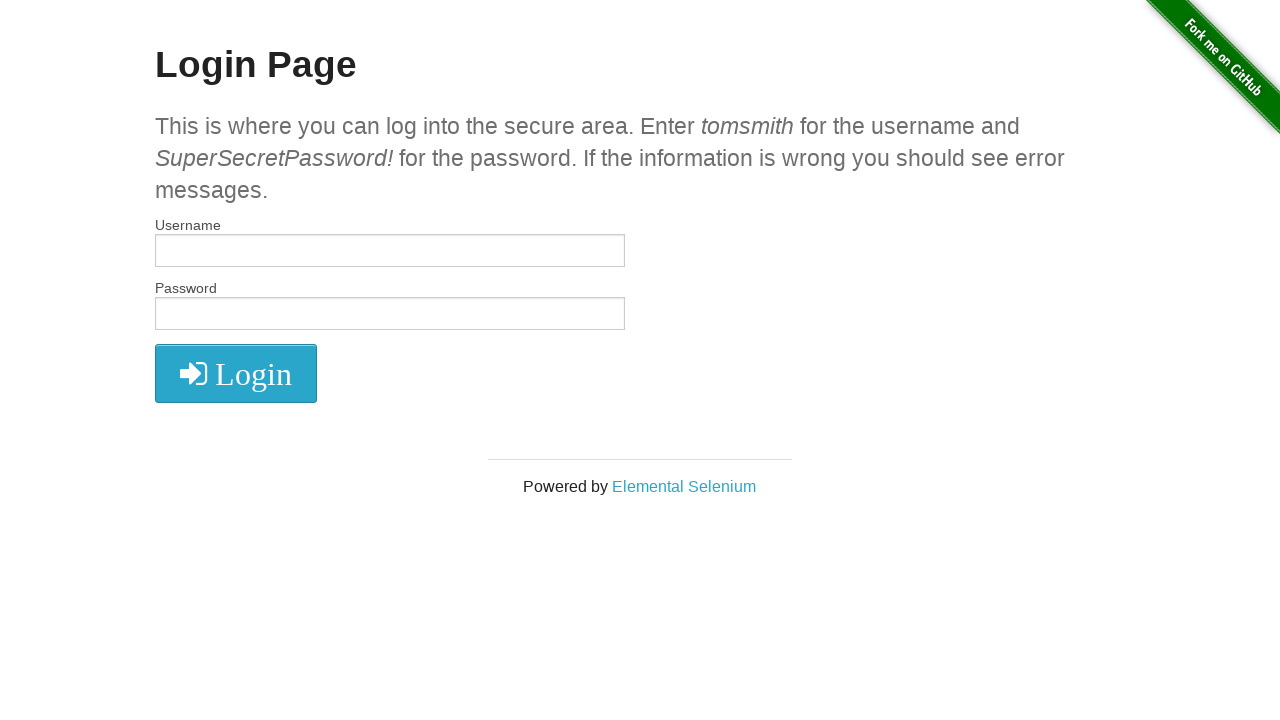

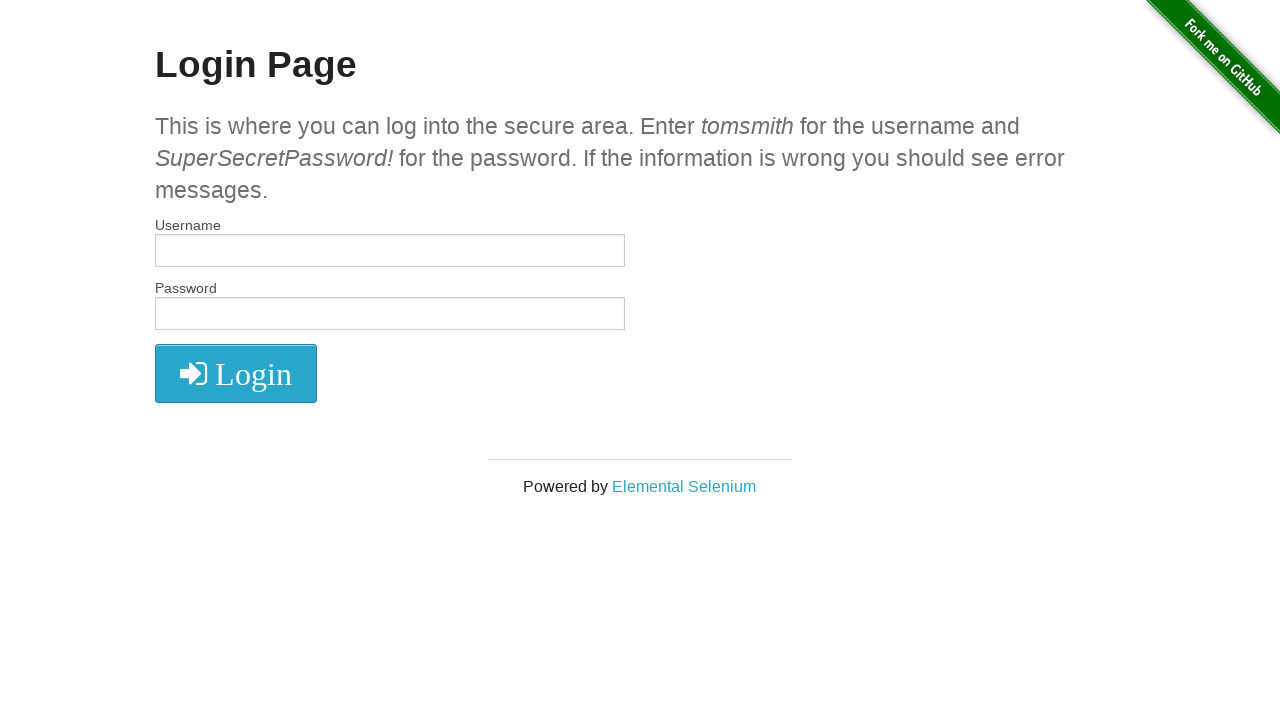